Tests drag and drop functionality by dragging an element onto a droppable target and verifying the drop was successful

Starting URL: http://jqueryui.com/resources/demos/droppable/default.html

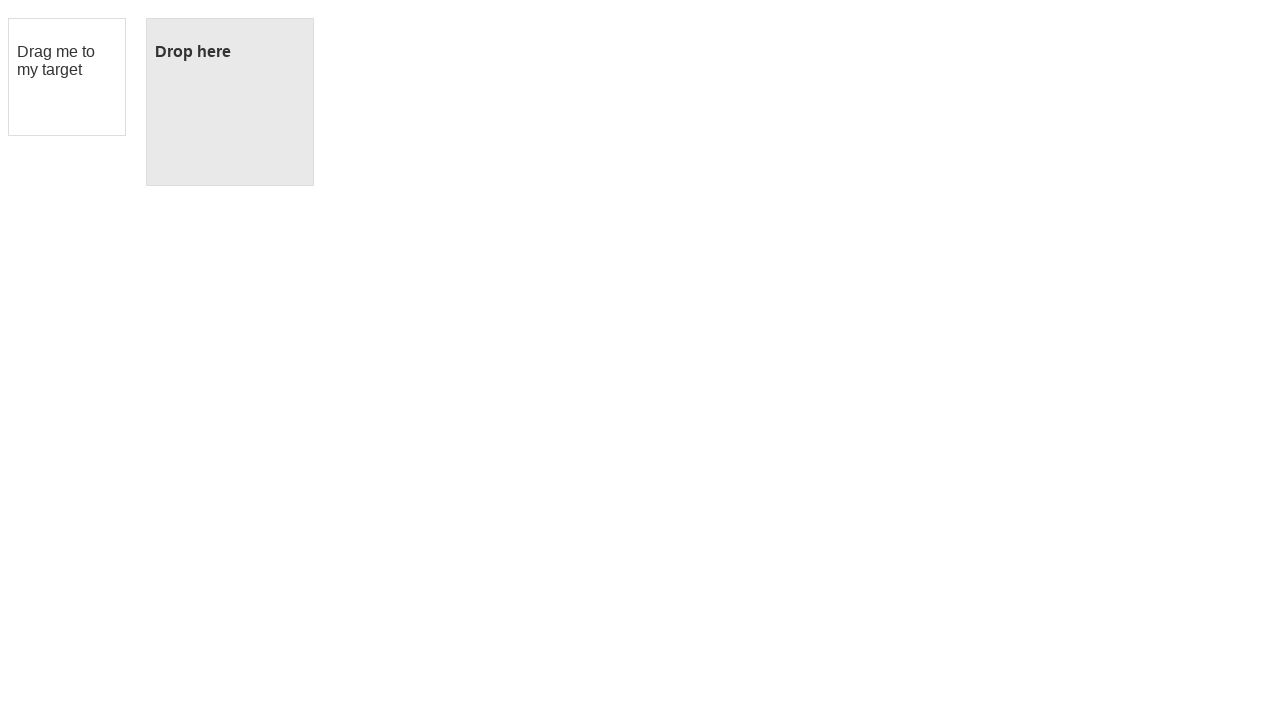

Navigated to jQuery UI droppable demo page
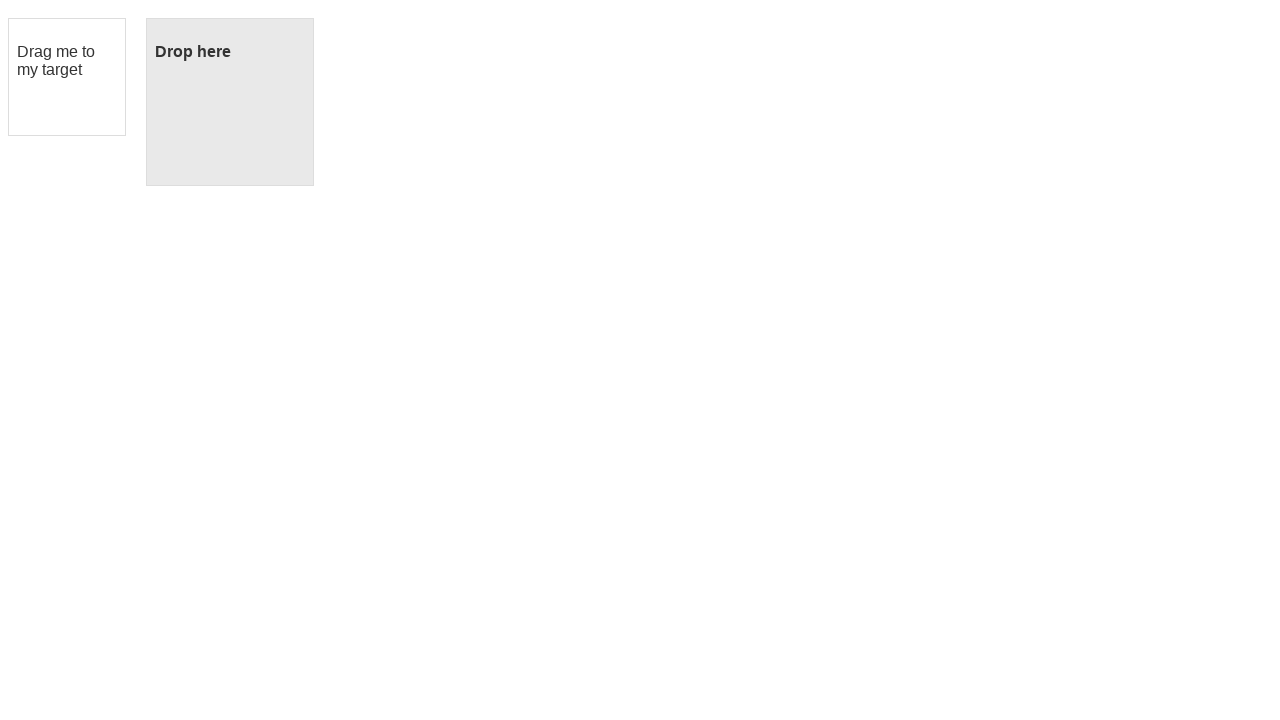

Located draggable element
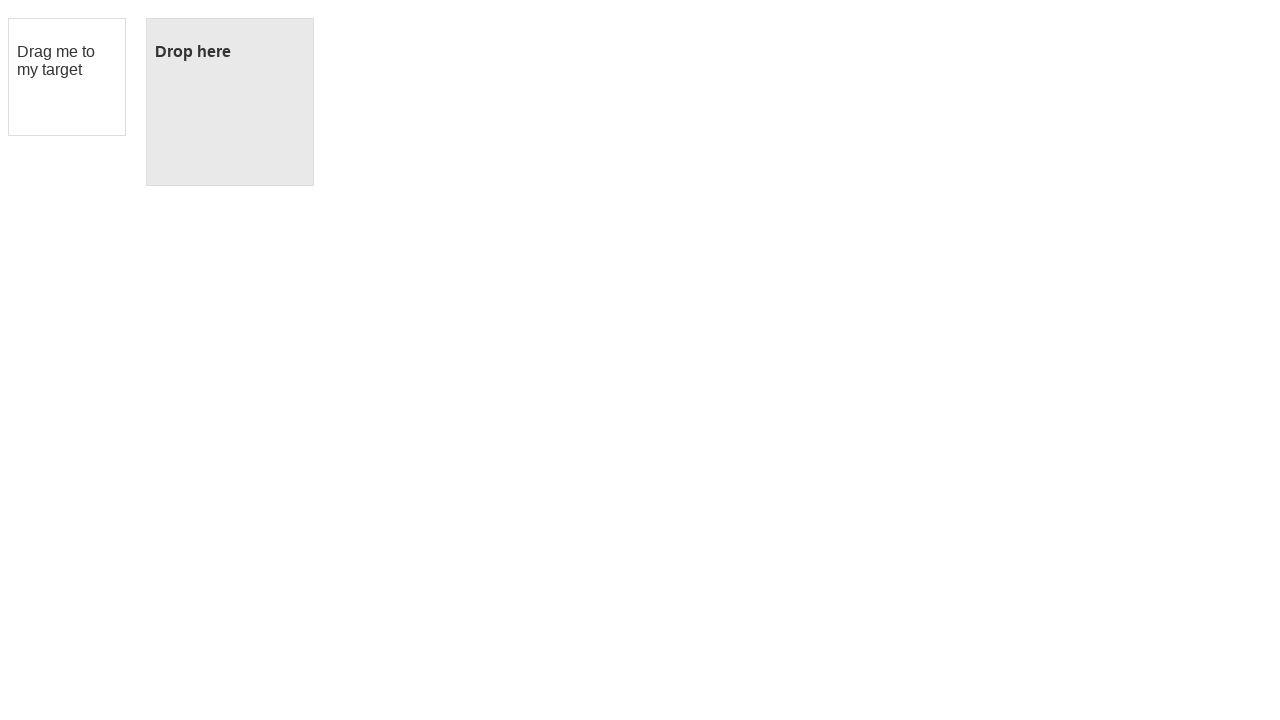

Located droppable target element
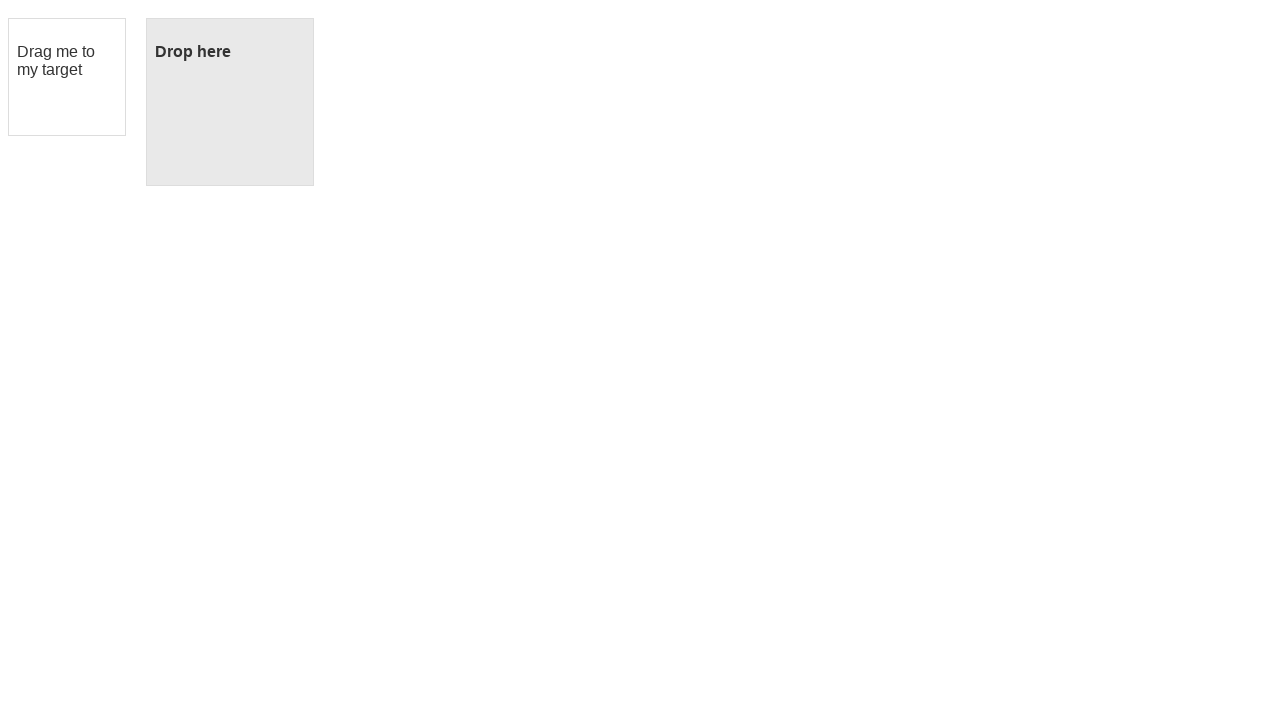

Dragged element onto droppable target at (230, 102)
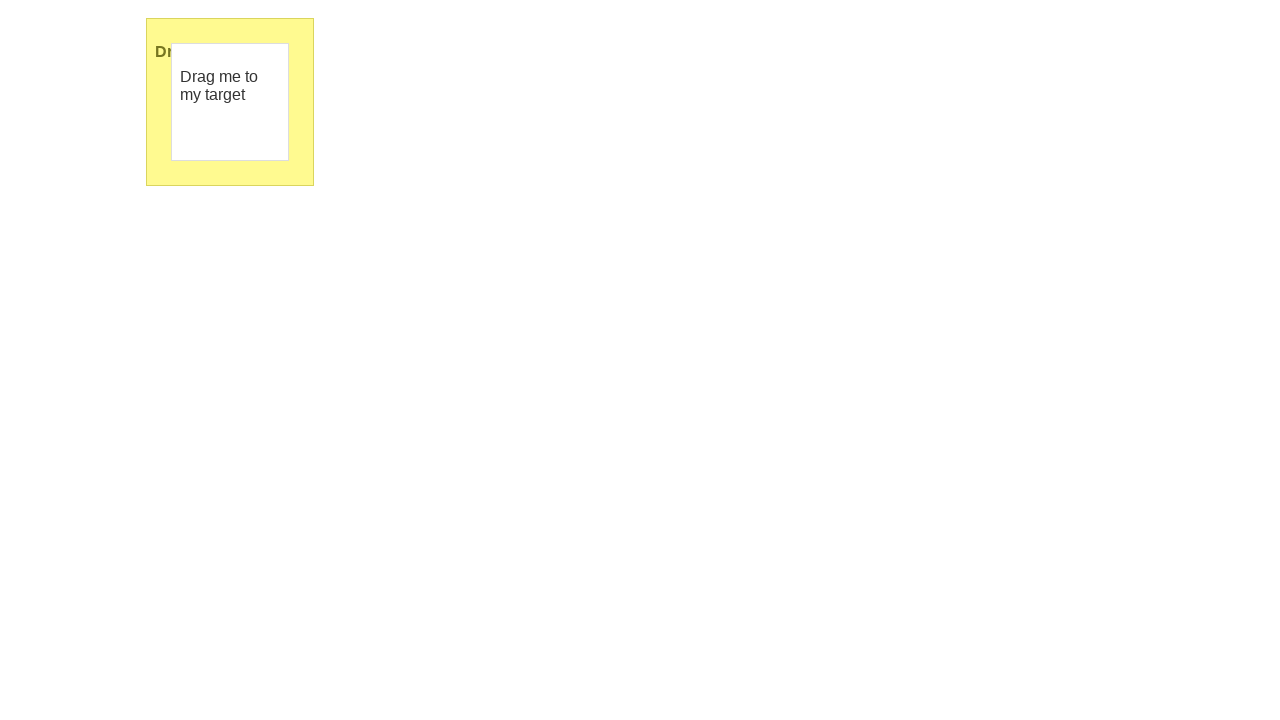

Verified drop was successful - target text is 'Dropped!'
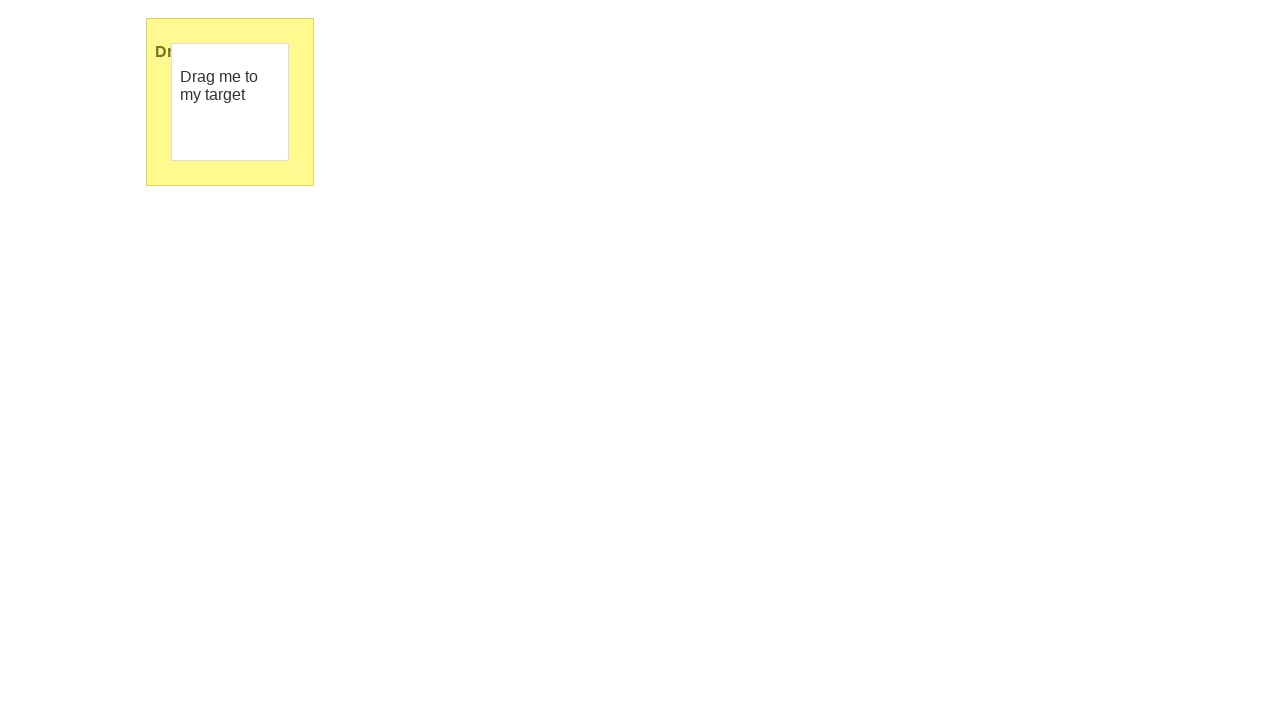

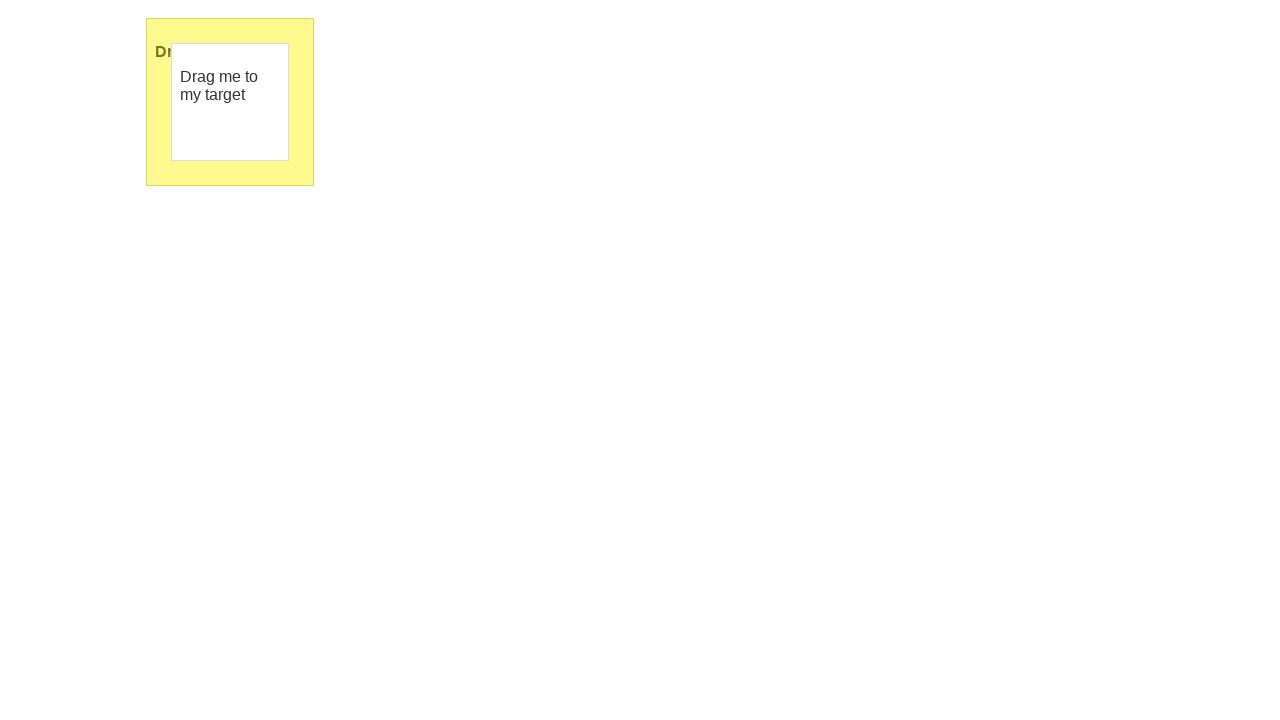